Tests browser window handling by clicking a button to open a new window, switching to the new window, verifying it opened, closing it, and switching back to the parent window.

Starting URL: https://demoqa.com/browser-windows

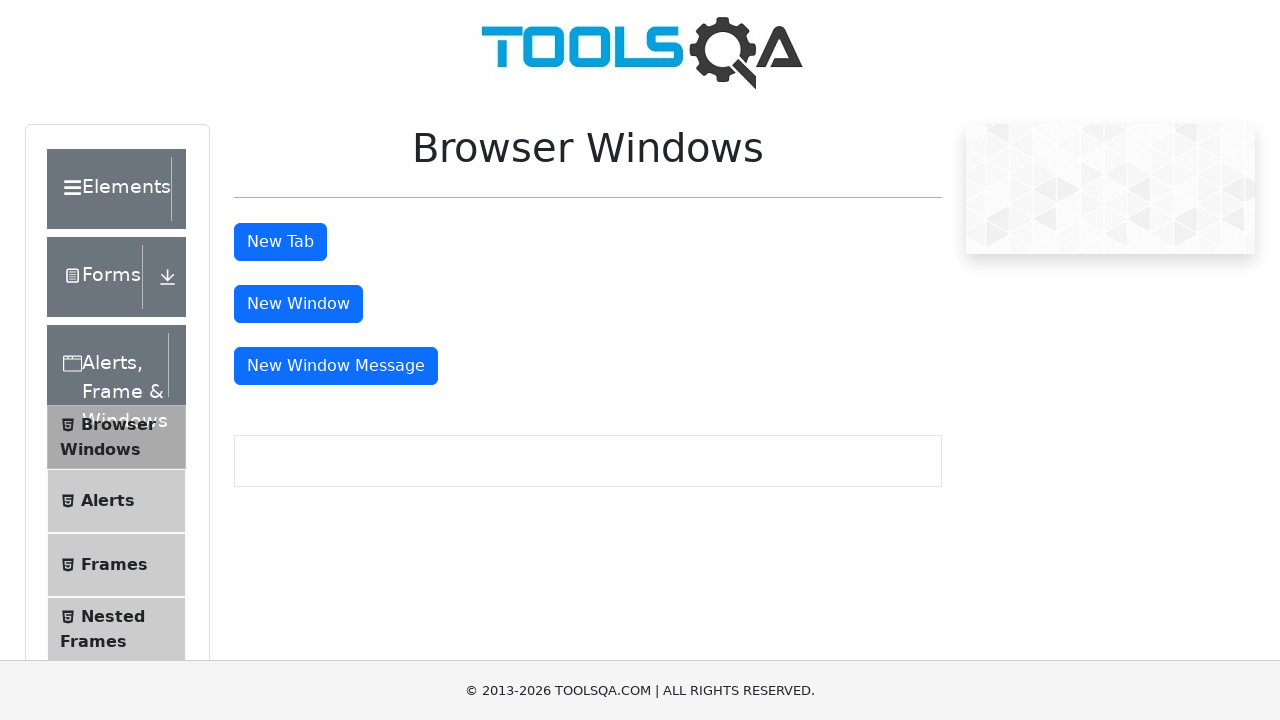

Scrolled down the page by 500 pixels
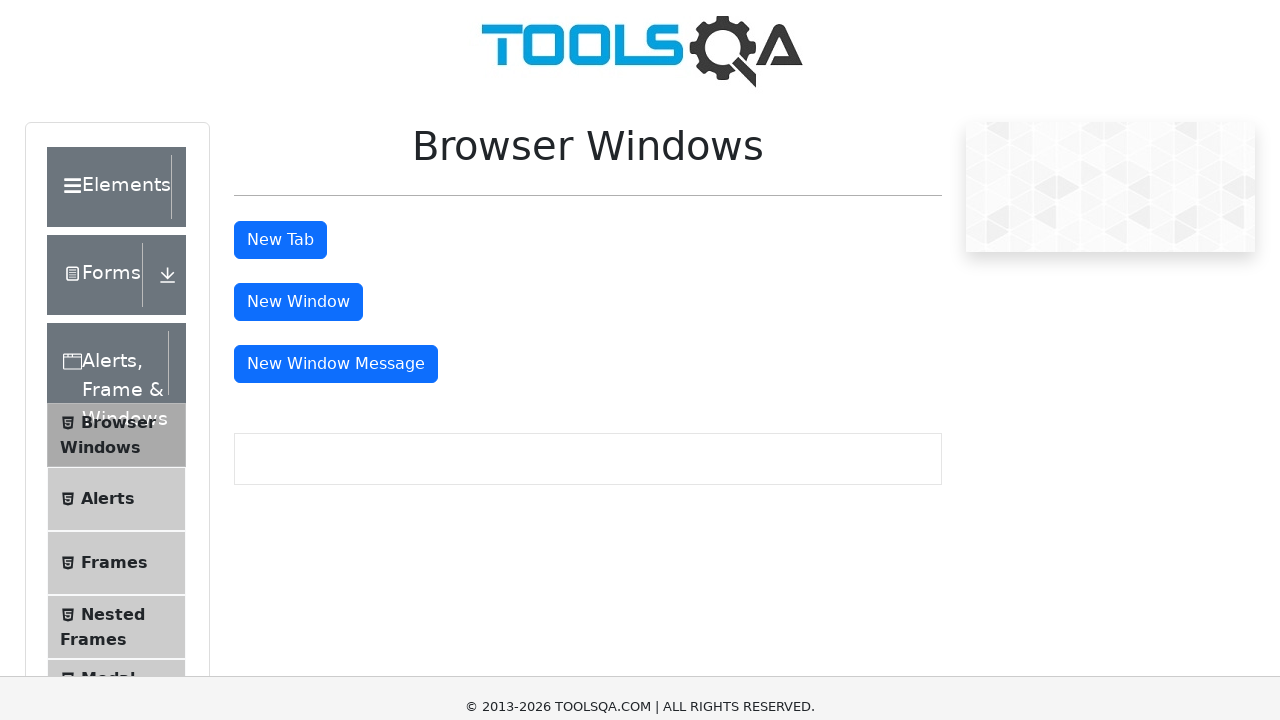

Waited 1 second for scroll to complete
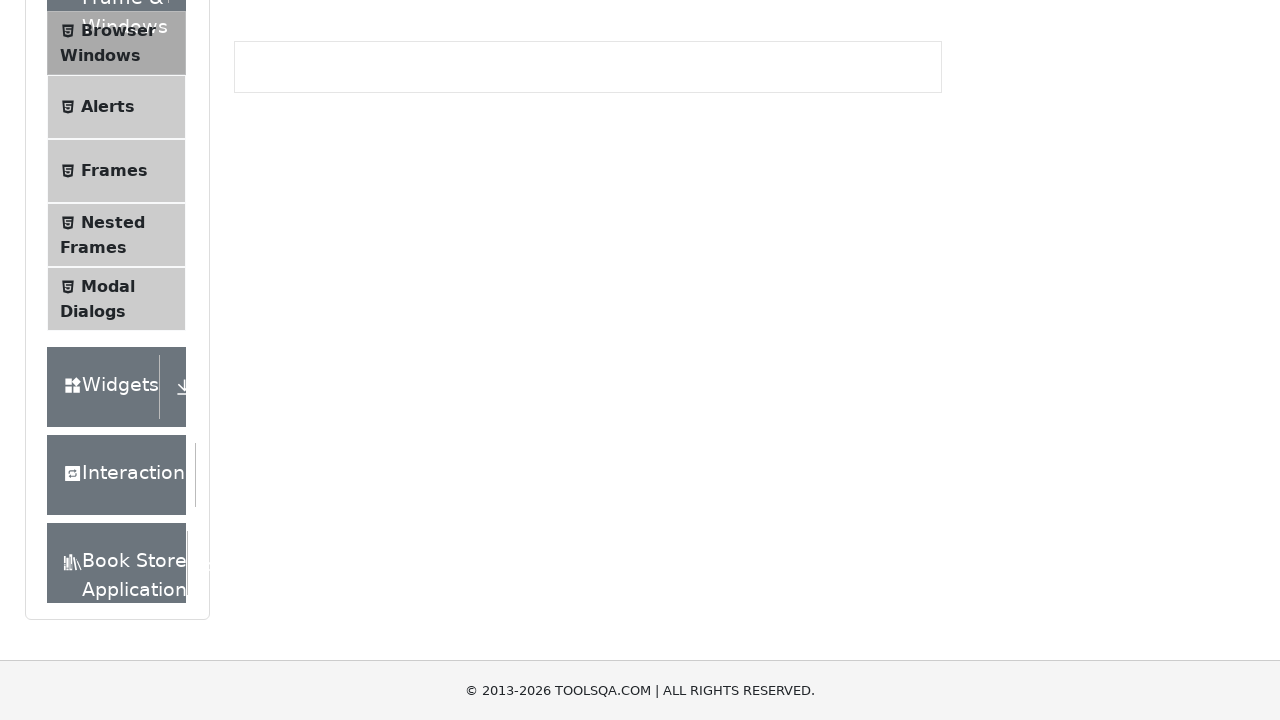

Clicked 'New Window' button to open a new window at (298, 304) on #windowButton
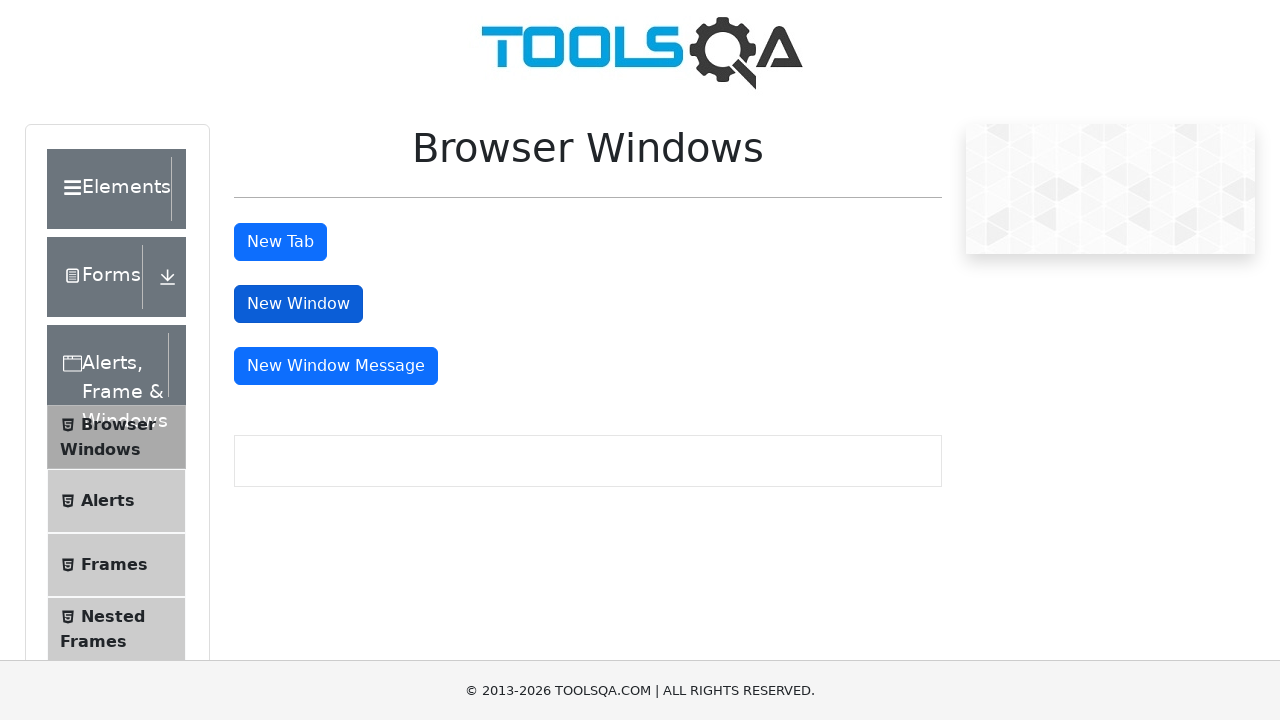

Captured new window/page object
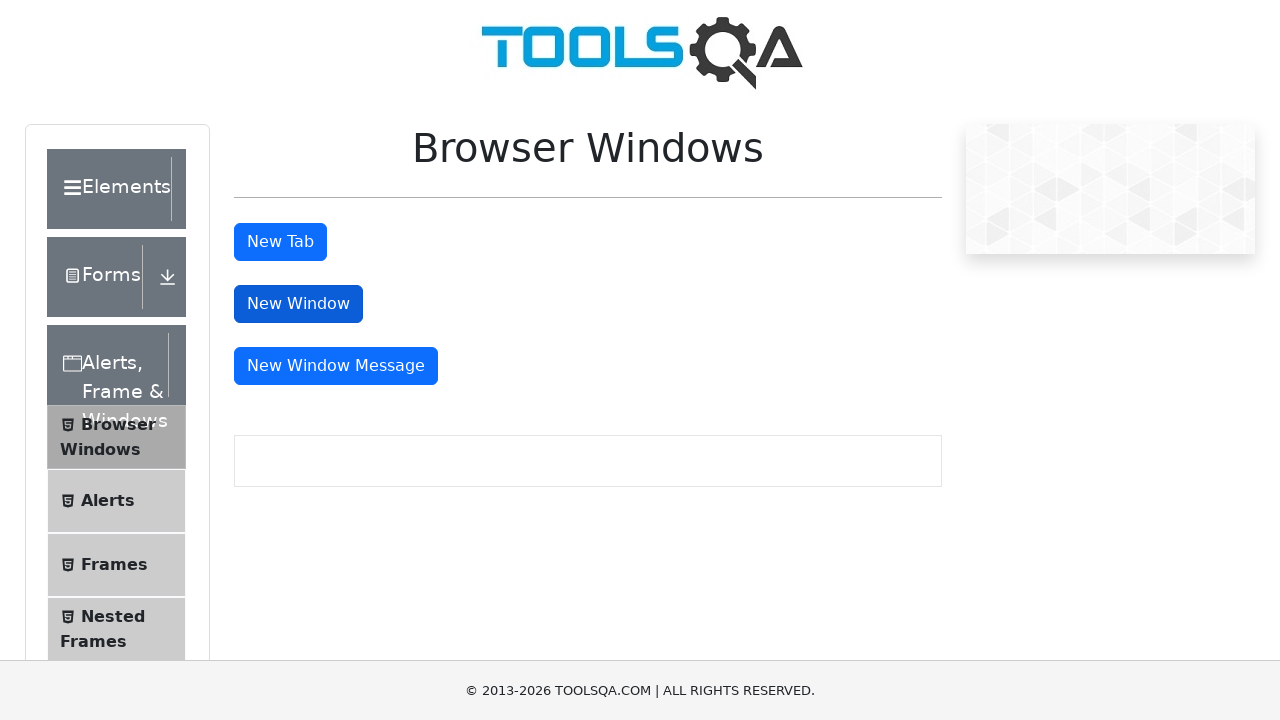

New window loaded successfully
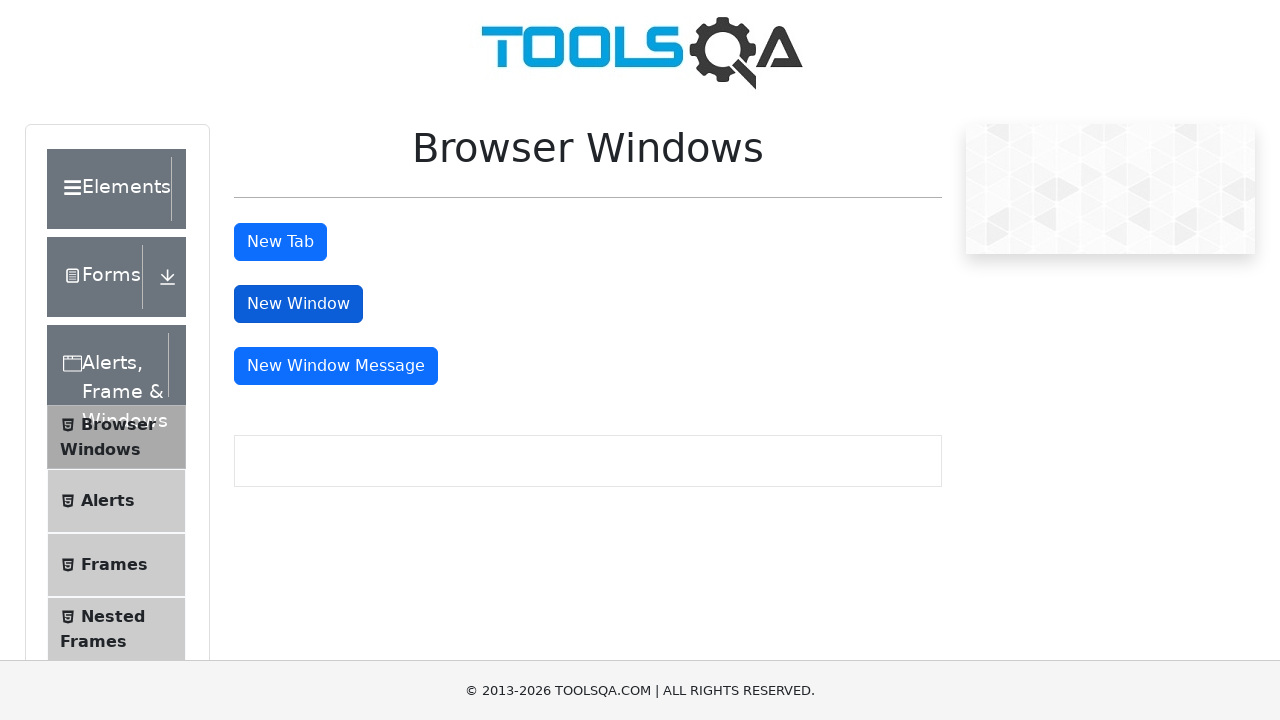

Retrieved new window title: 
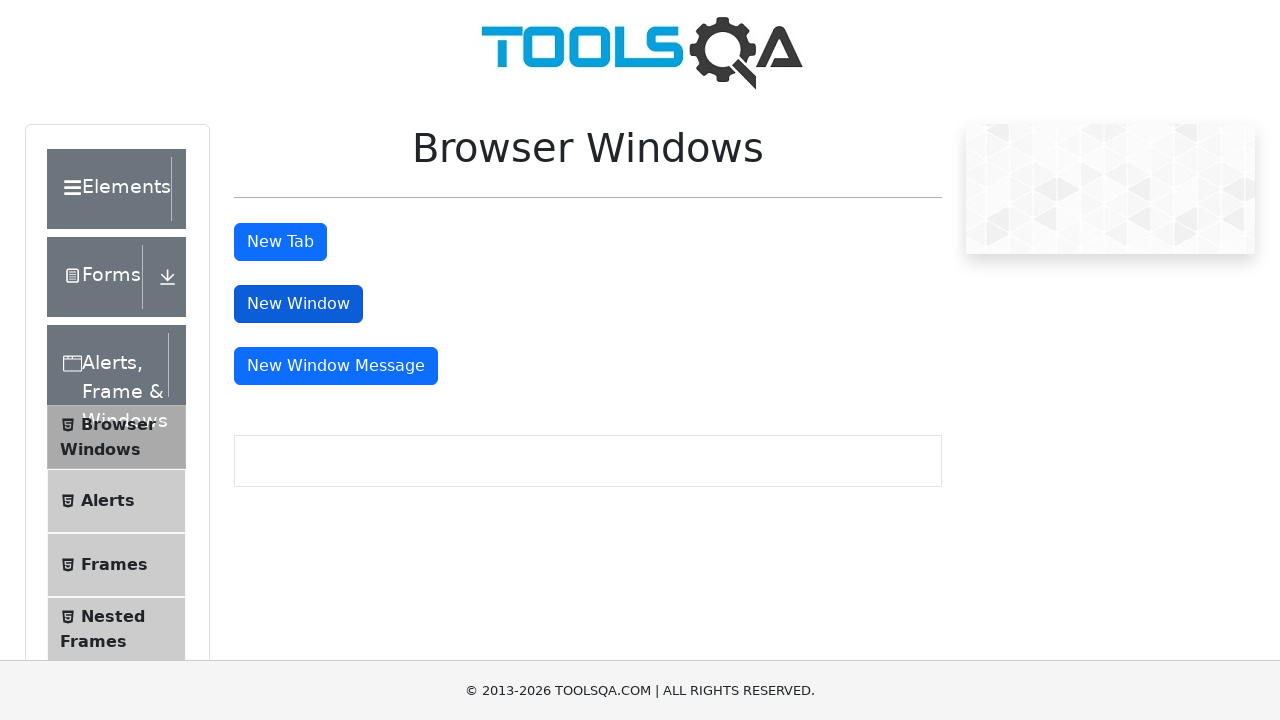

Closed the new window
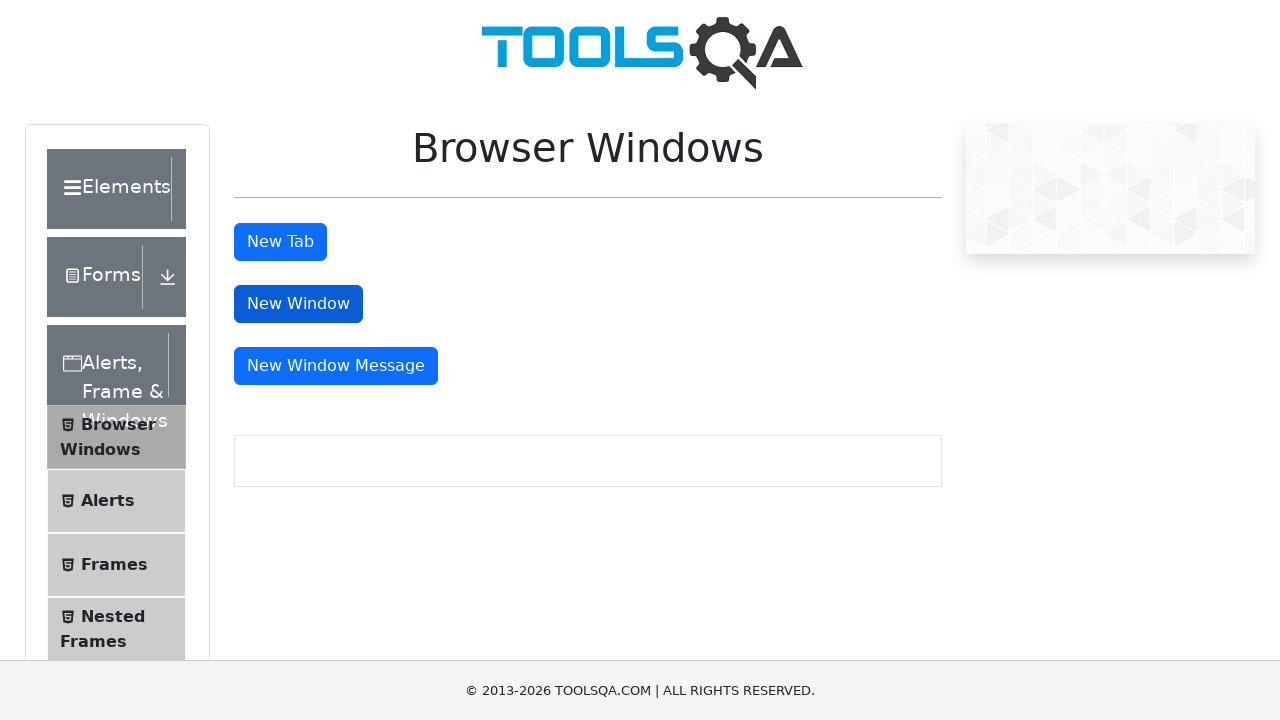

Waited 1 second and verified return to parent window
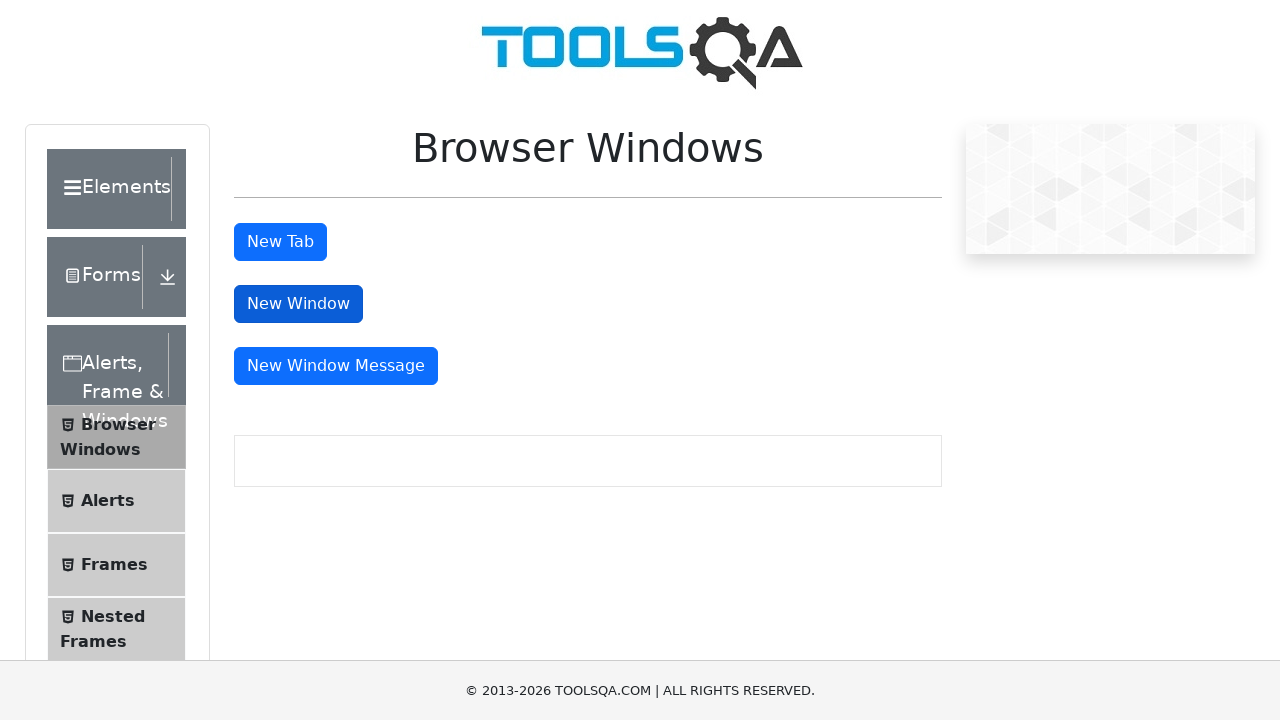

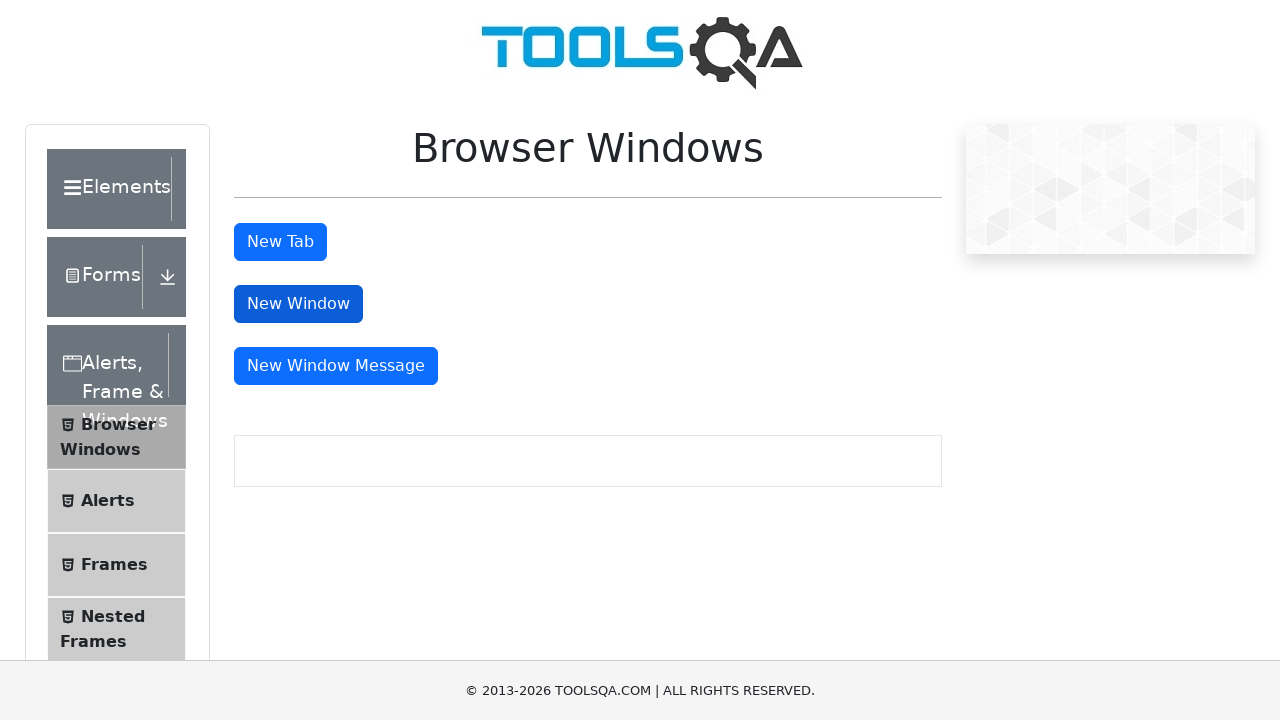